Navigates to the CMS portal page and verifies that the "New User Registration" link element is present and has expected attributes

Starting URL: https://portal.cms.gov/portal/

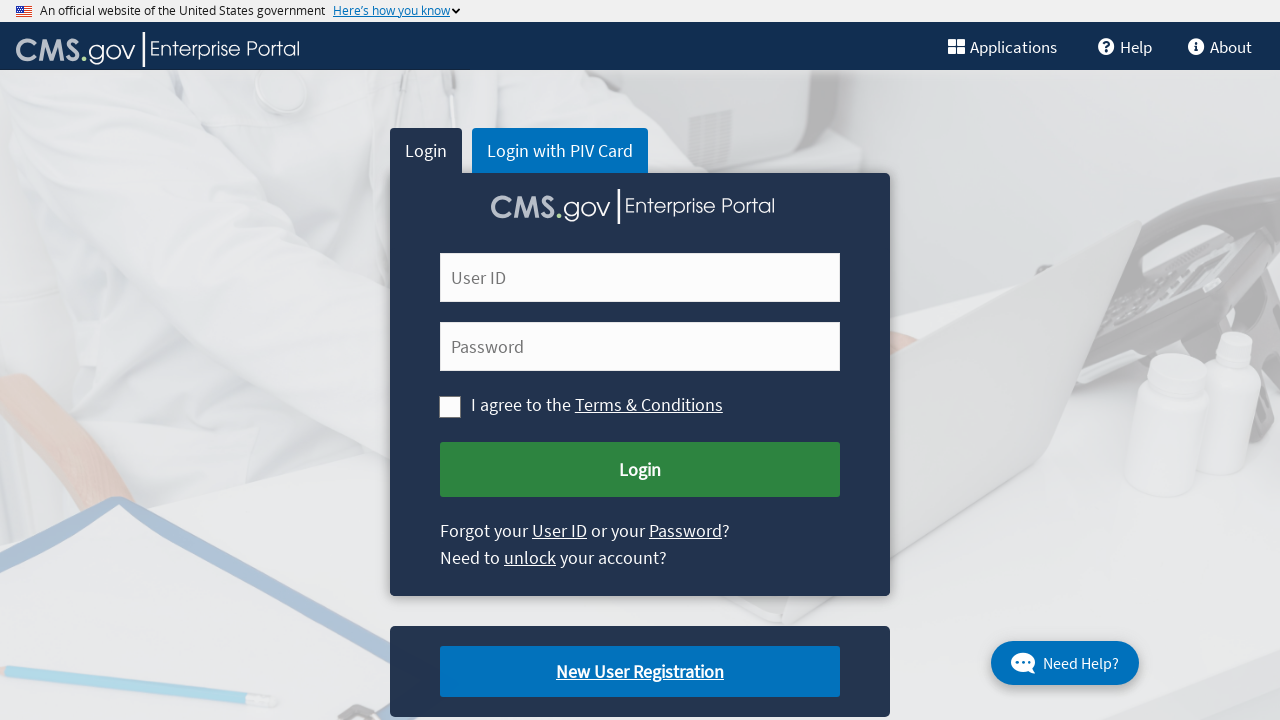

Navigated to CMS portal homepage
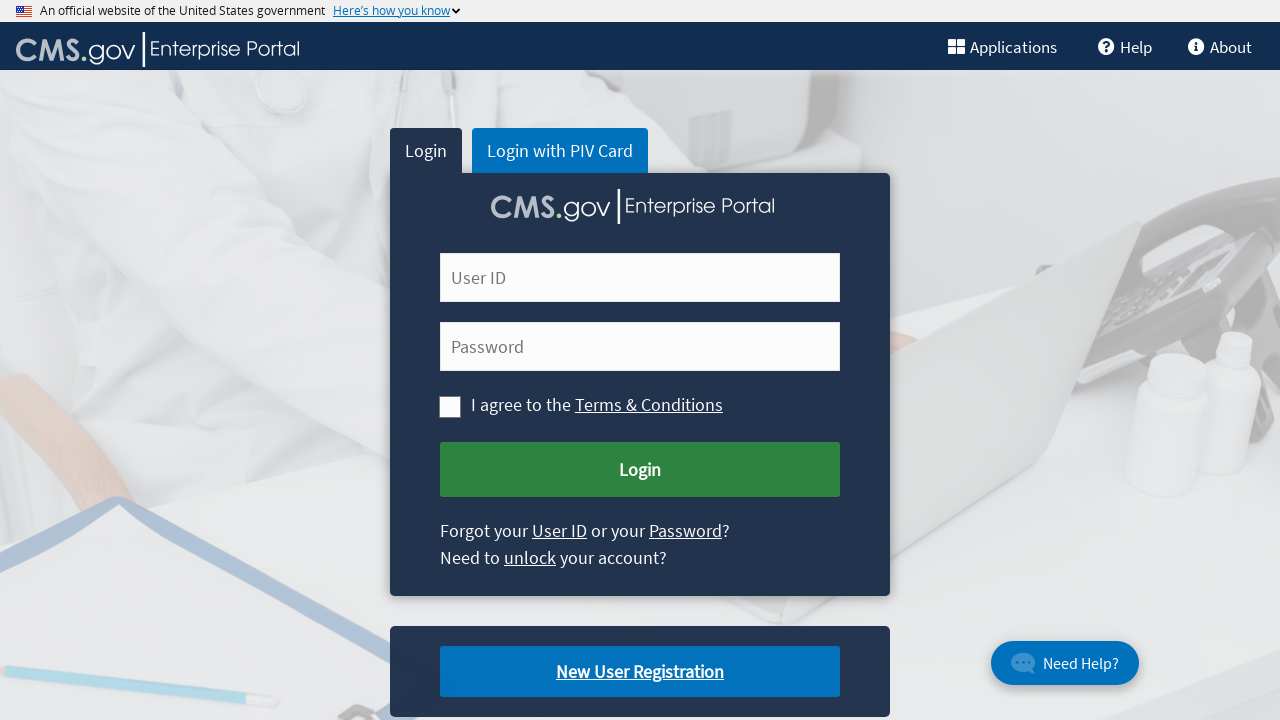

New User Registration link became visible
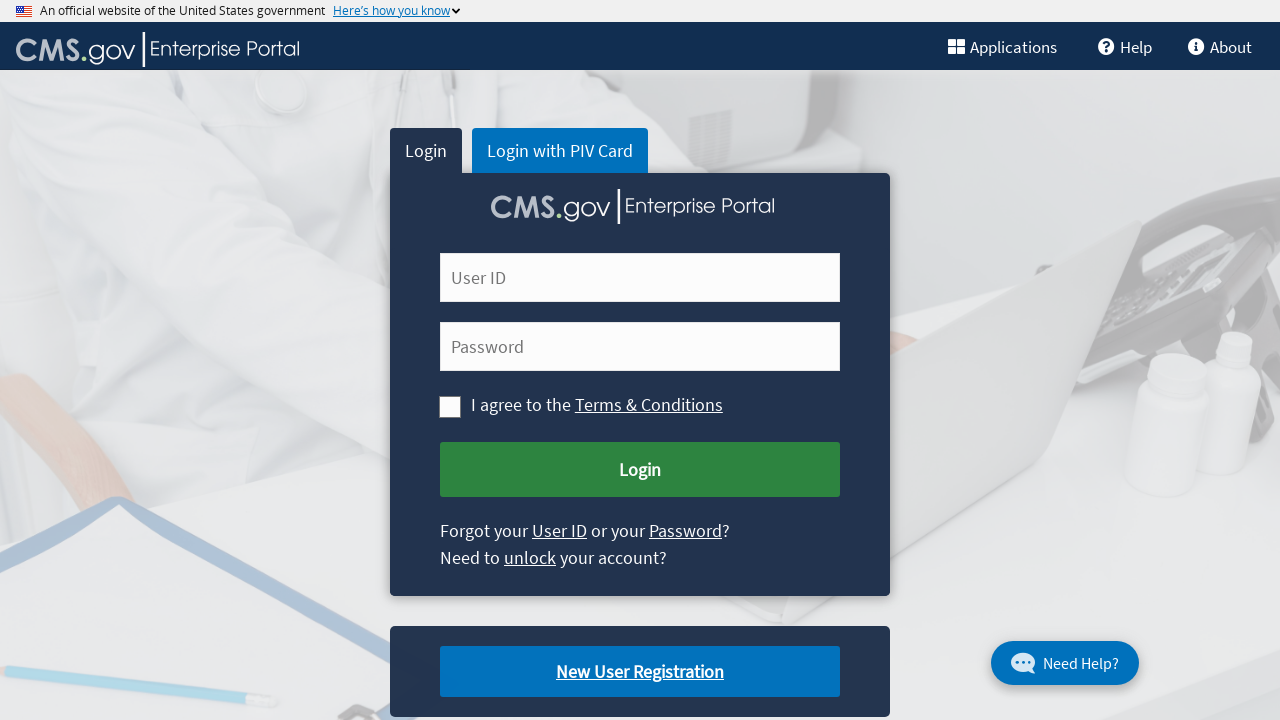

Retrieved id attribute: cms-newuser-reg
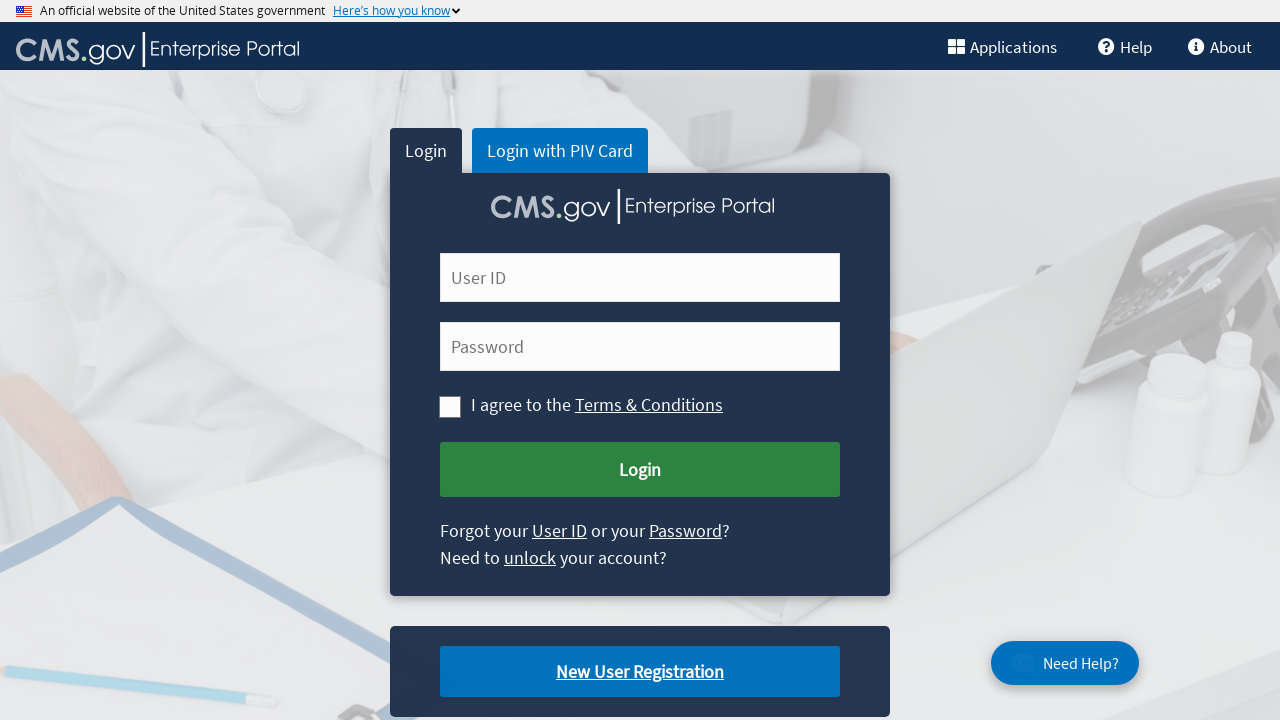

Retrieved class attribute: cms-newuser-reg
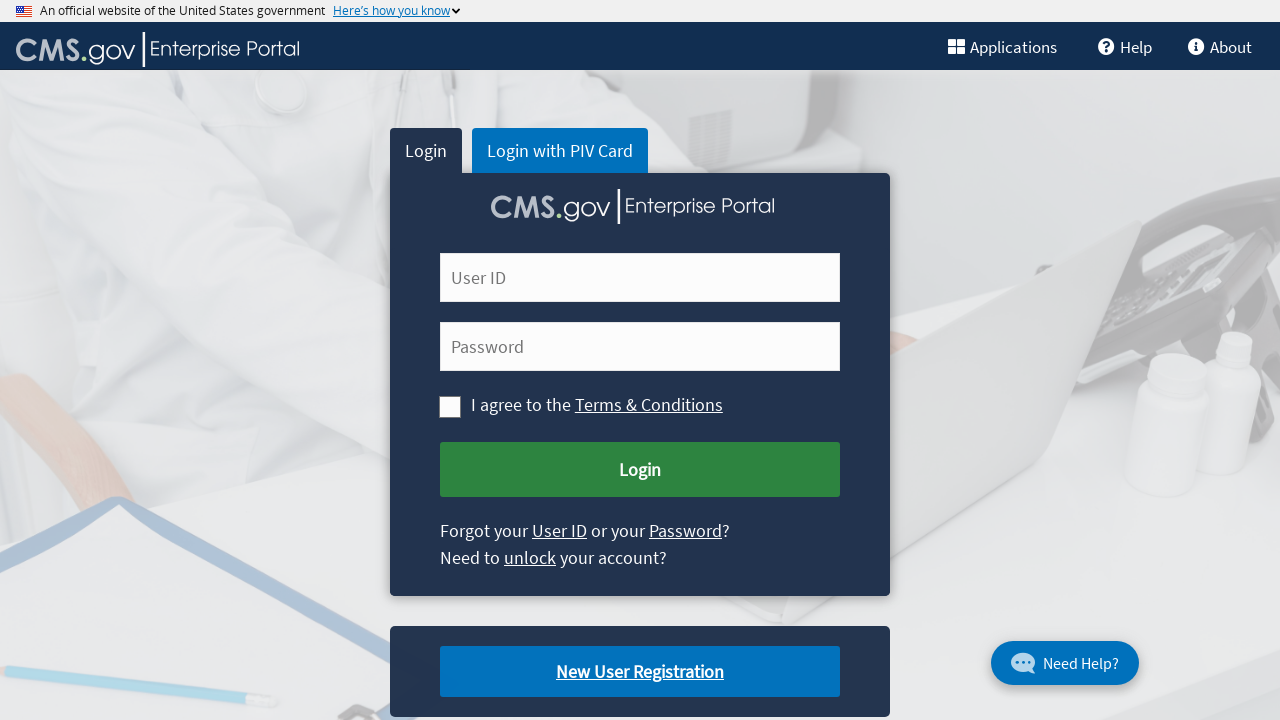

Retrieved title attribute: New User Registration
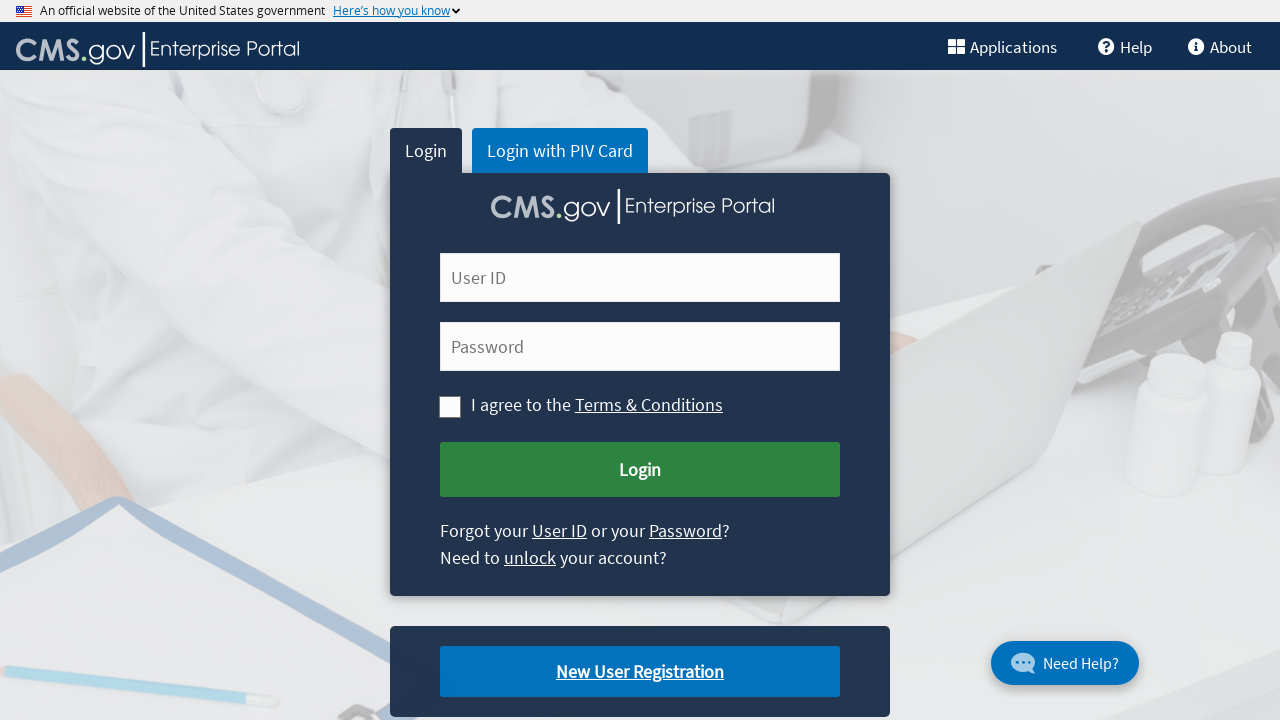

Retrieved href attribute: /portal/newuserregistration
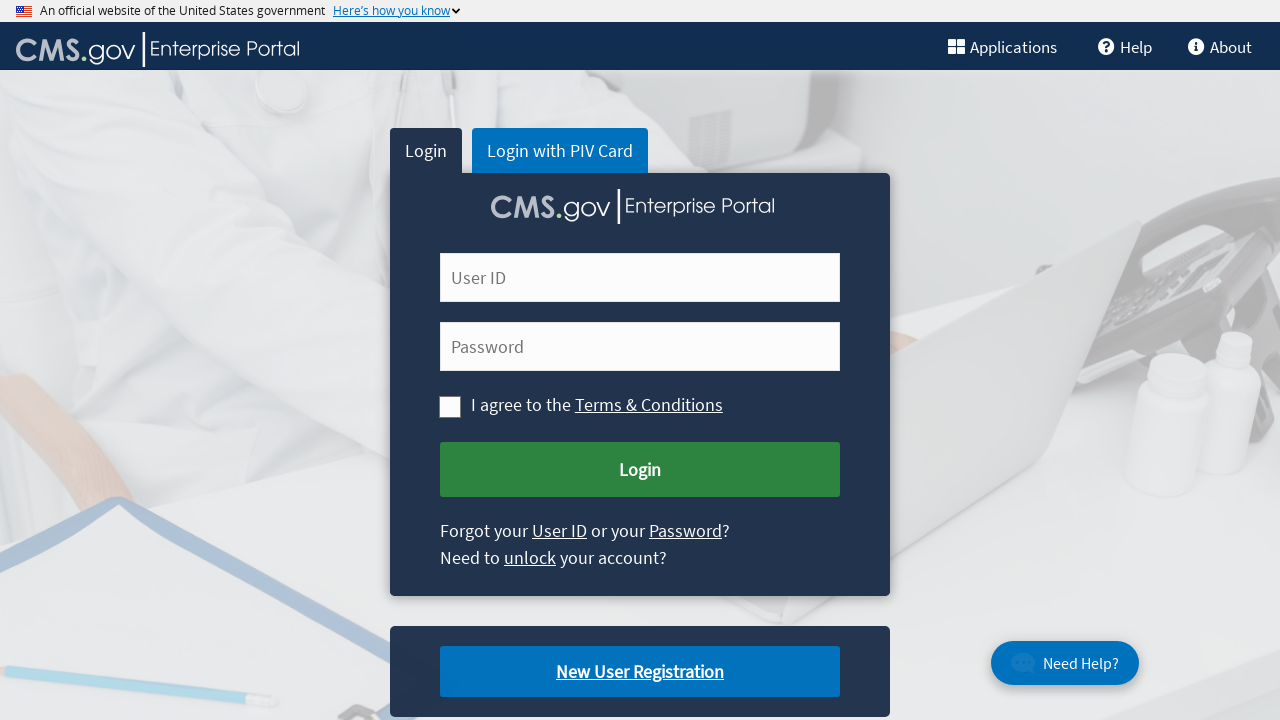

Verified New User Registration link is visible and interactive: True
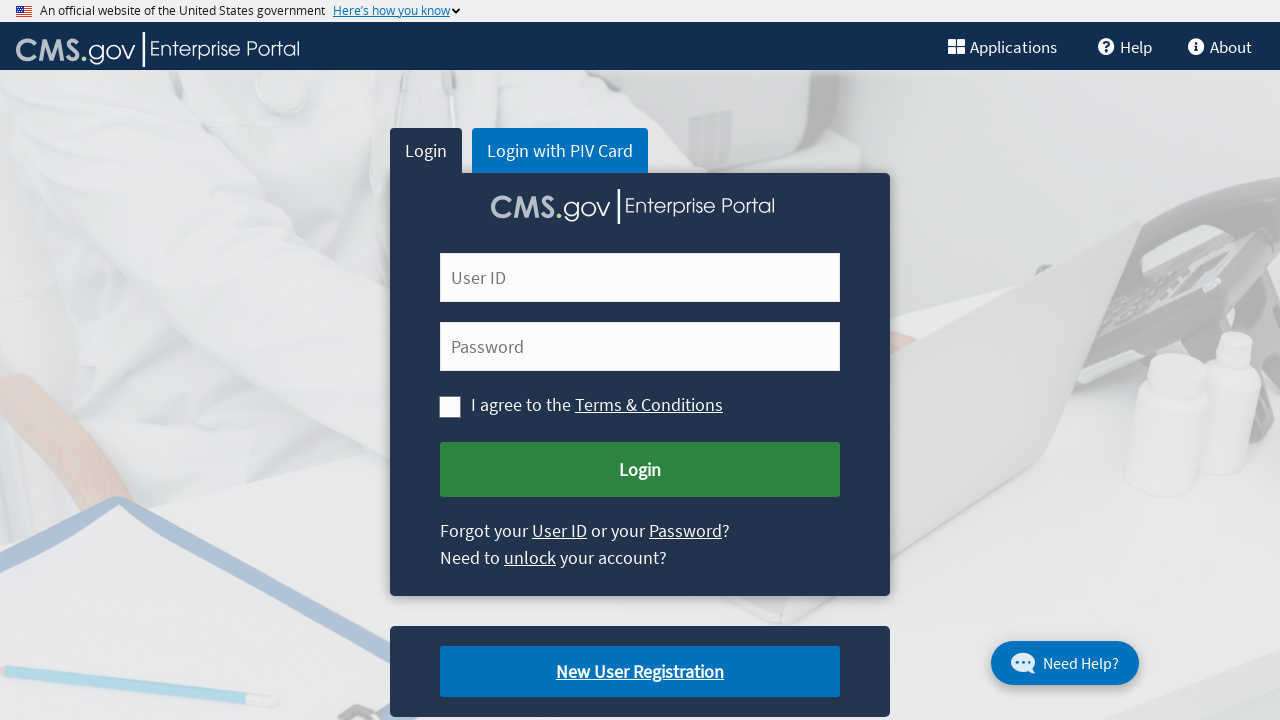

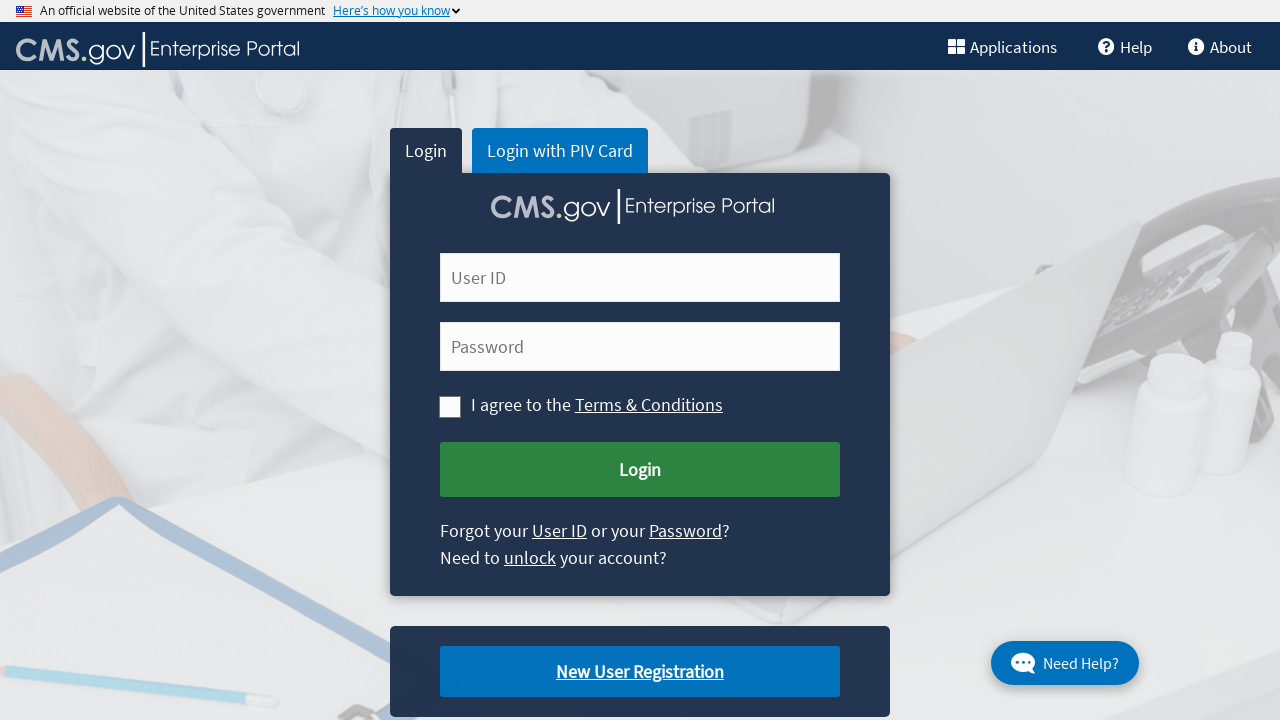